Tests modal dialog functionality by clicking a button to open a modal, then closing it using JavaScript execution to click the close button

Starting URL: https://formy-project.herokuapp.com/modal

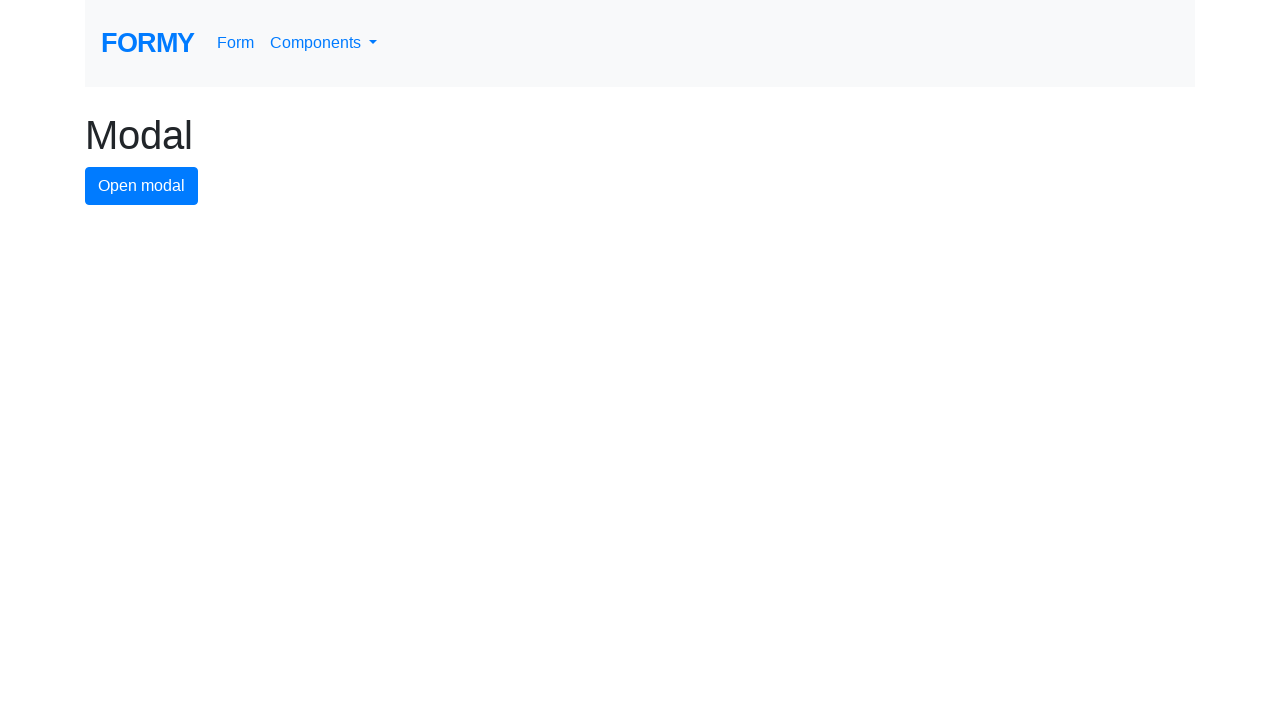

Clicked modal button to open the modal dialog at (142, 186) on #modal-button
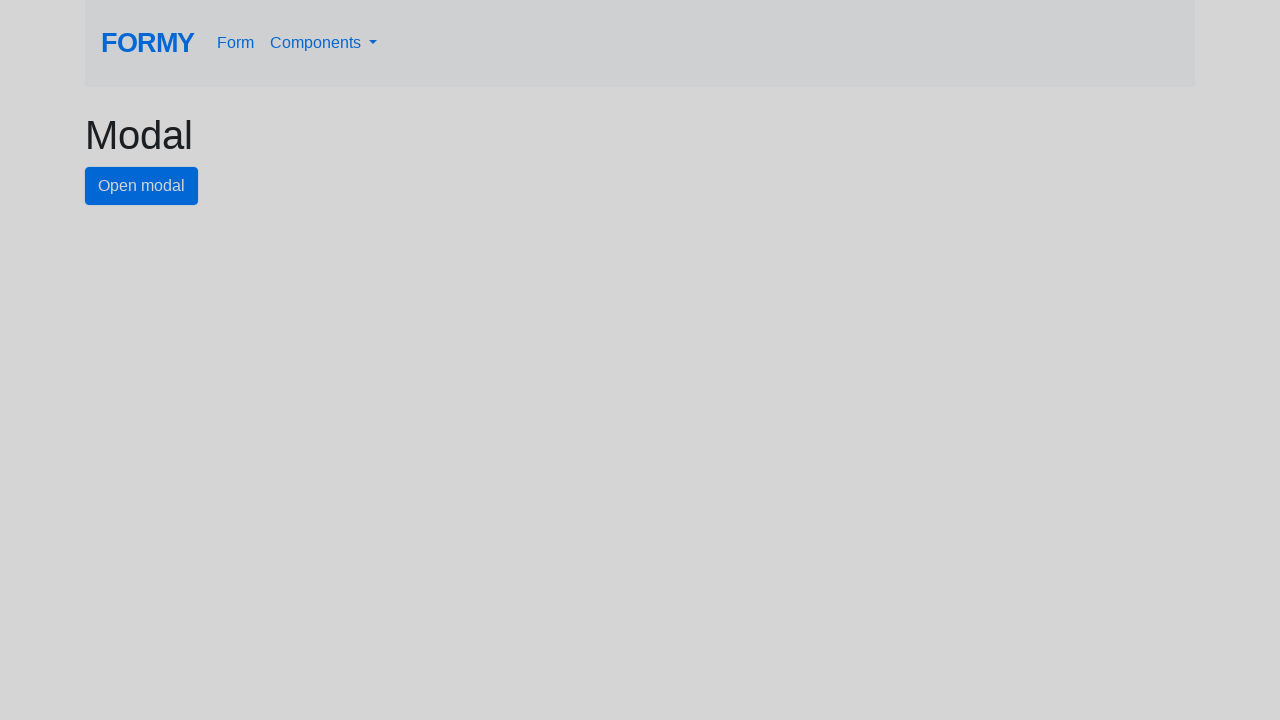

Close button became visible in the modal
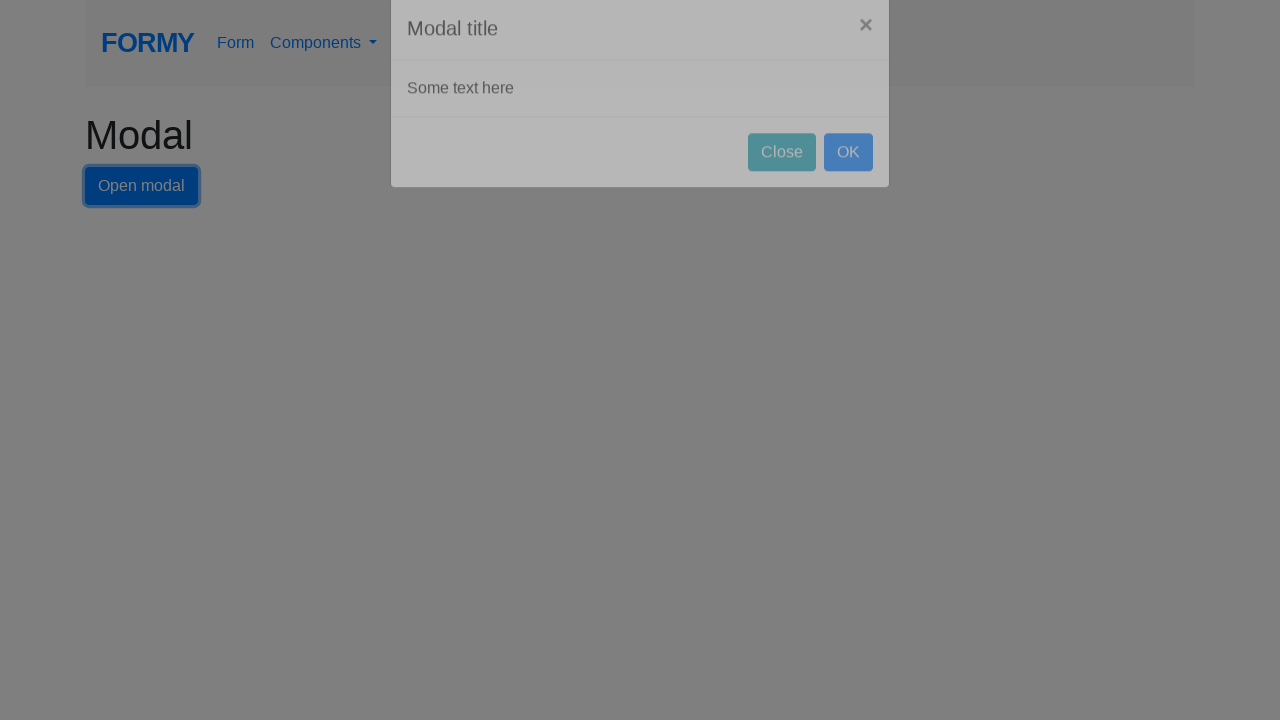

Executed JavaScript to click the close button and dismiss the modal
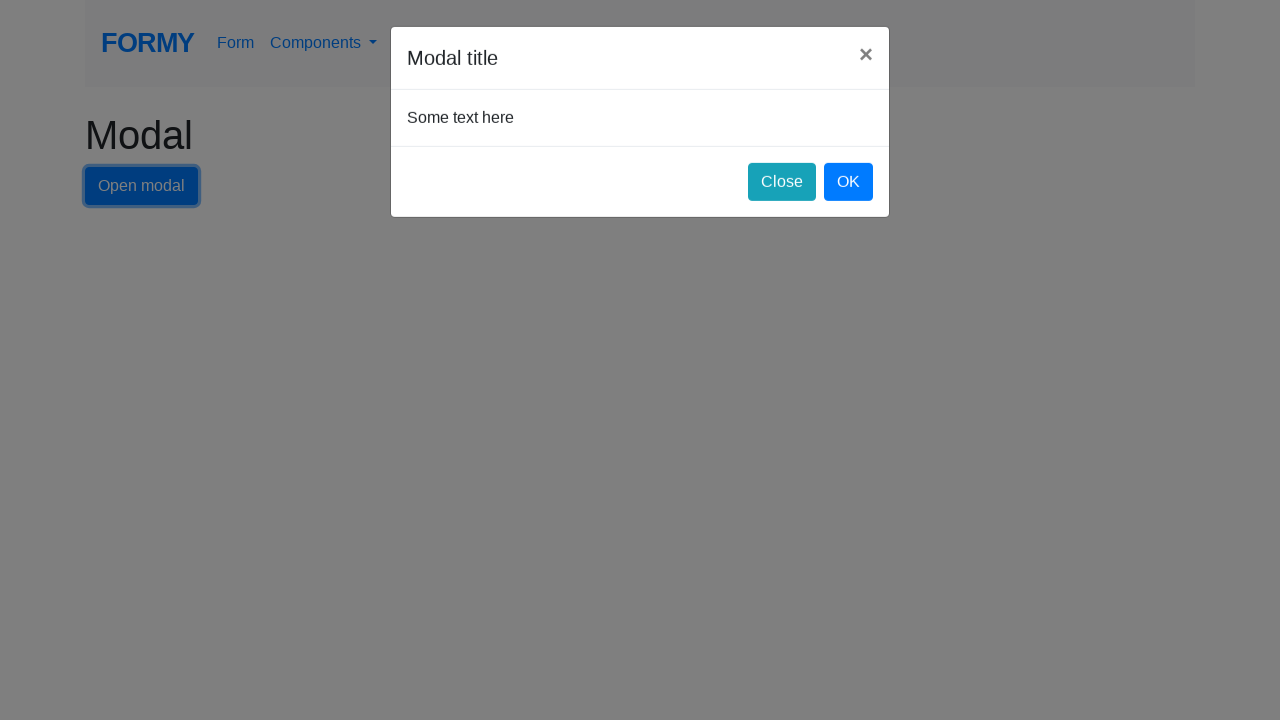

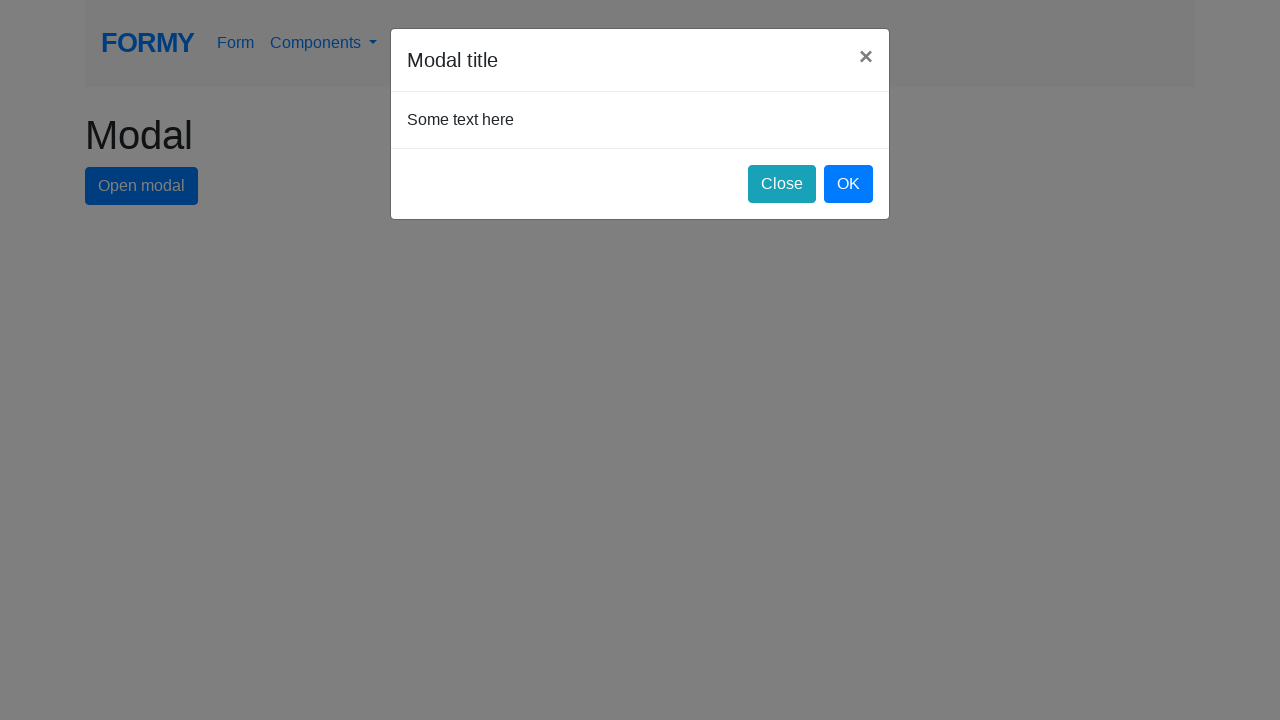